Tests the prompt dialog box by clicking the prompt button and verifying the prompt appears

Starting URL: https://bonigarcia.dev/selenium-webdriver-java/dialog-boxes.html

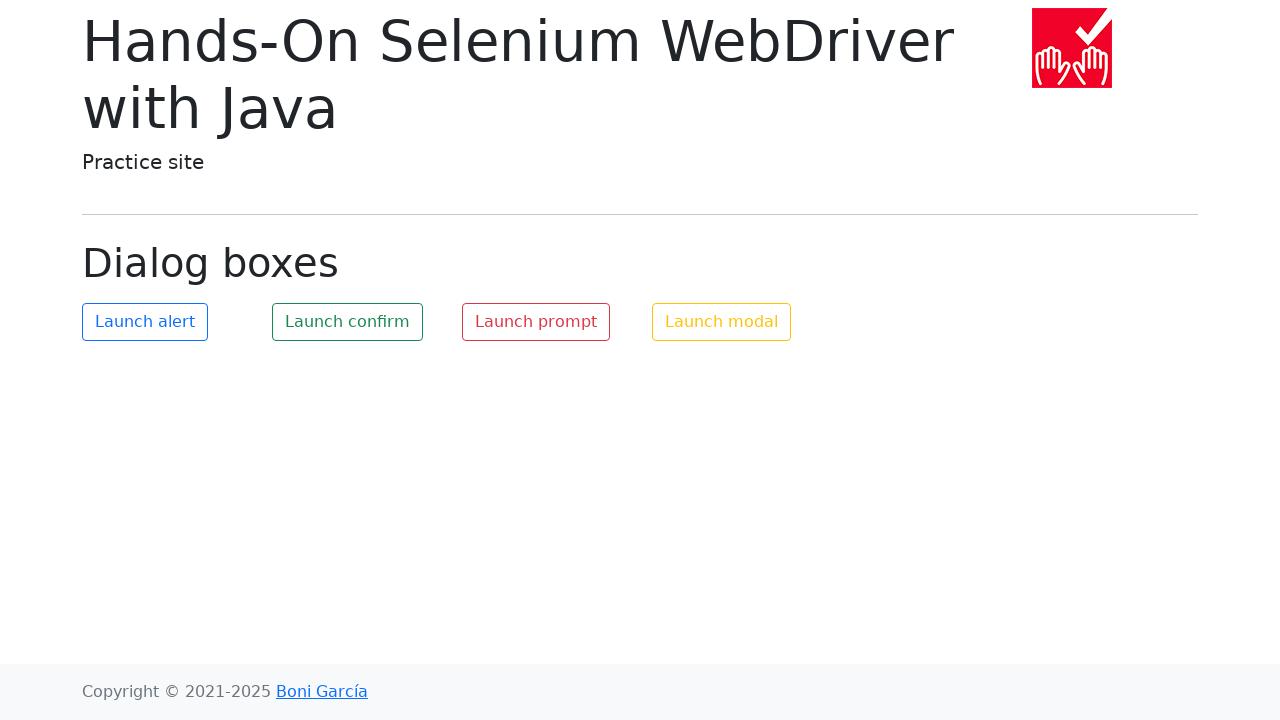

Set up dialog handler to accept prompt dialogs
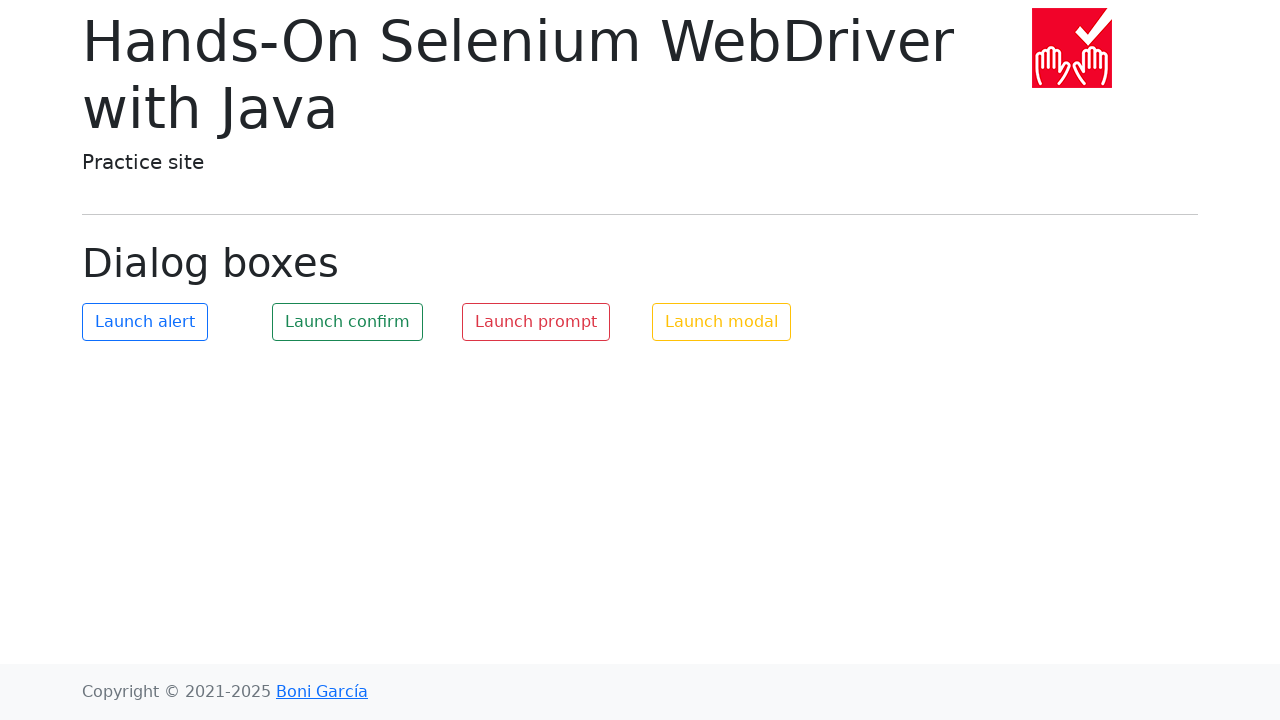

Clicked the prompt button to open prompt dialog at (536, 322) on #my-prompt
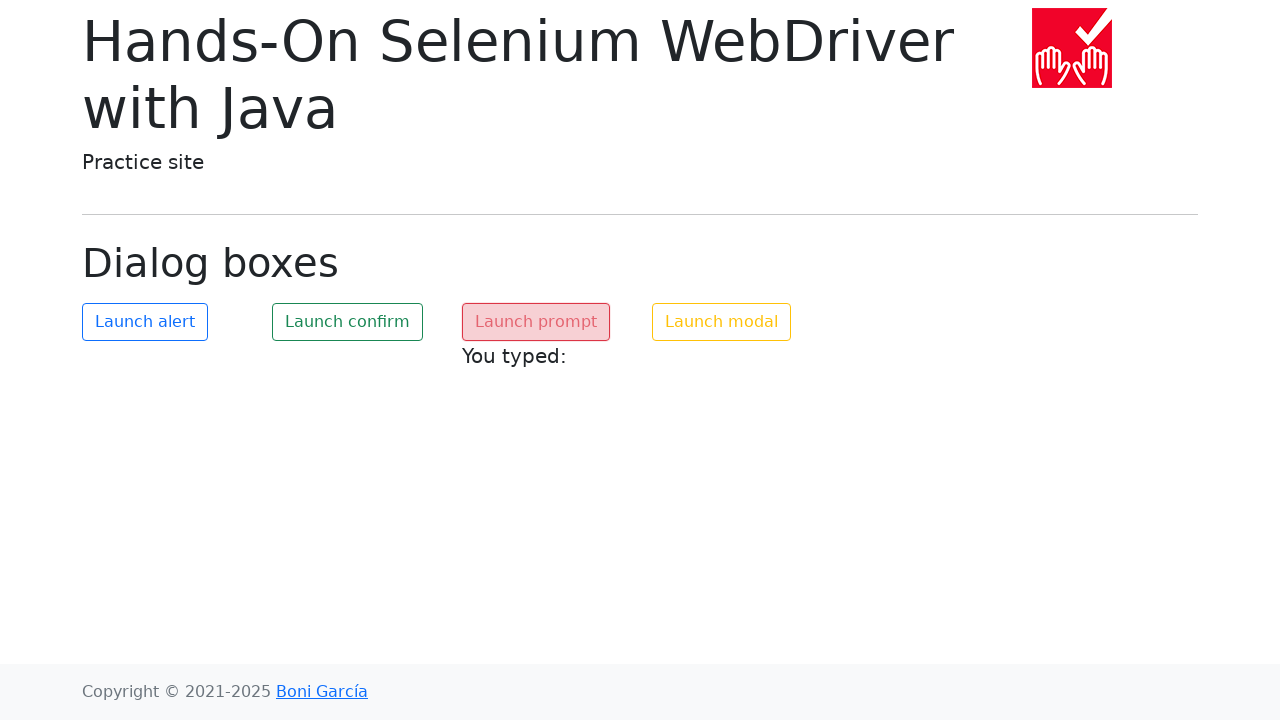

Waited 500ms for prompt to be handled
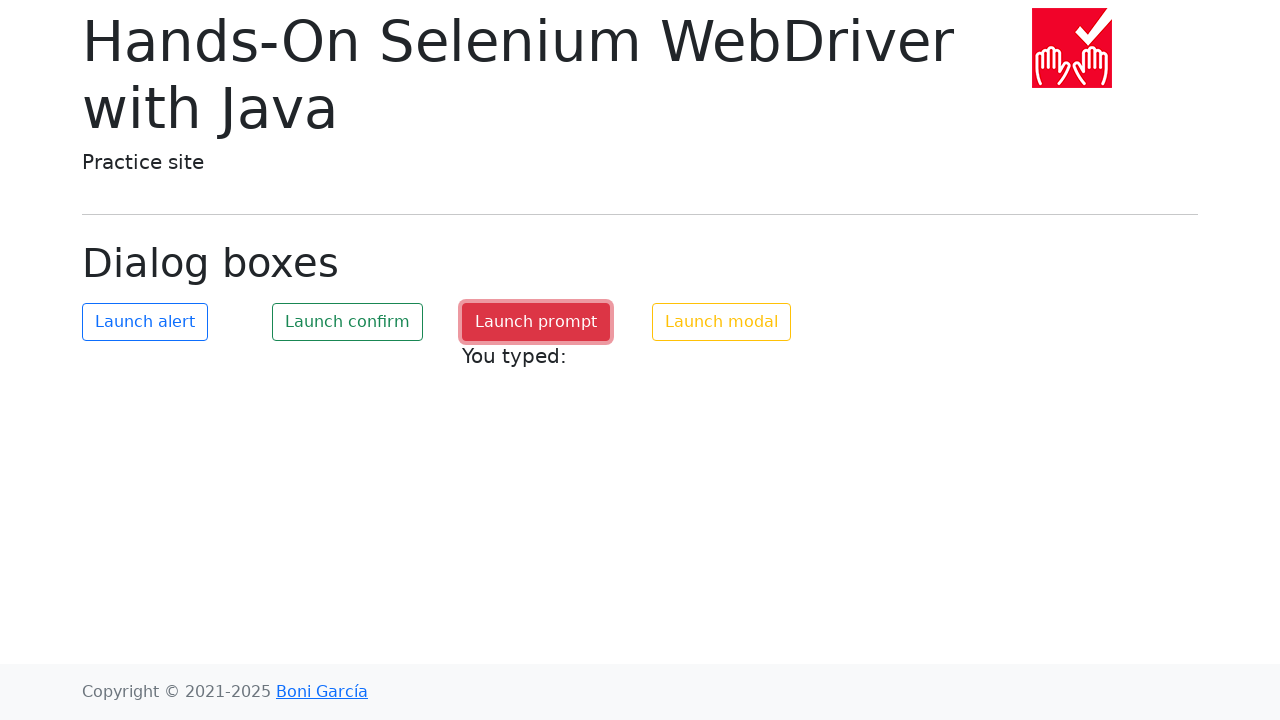

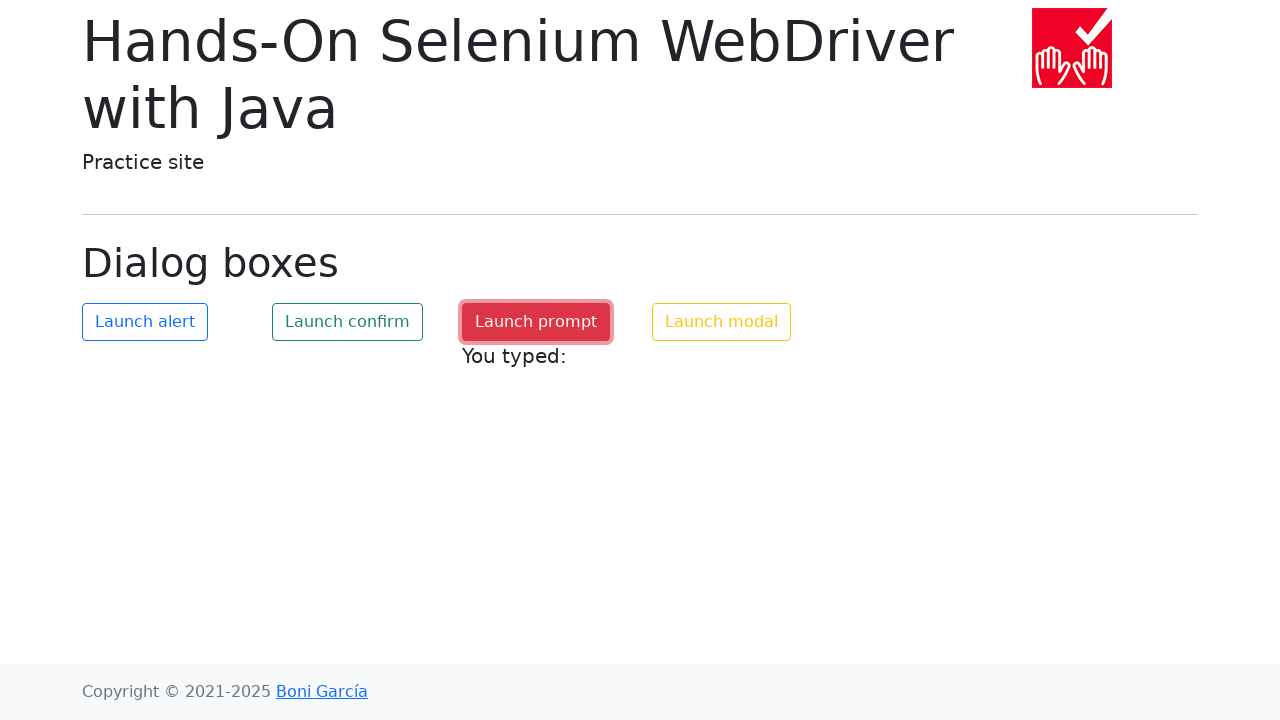